Solves a math captcha by calculating a formula based on a value from the page, then fills the answer and submits the form with checkbox selections

Starting URL: https://suninjuly.github.io/math.html

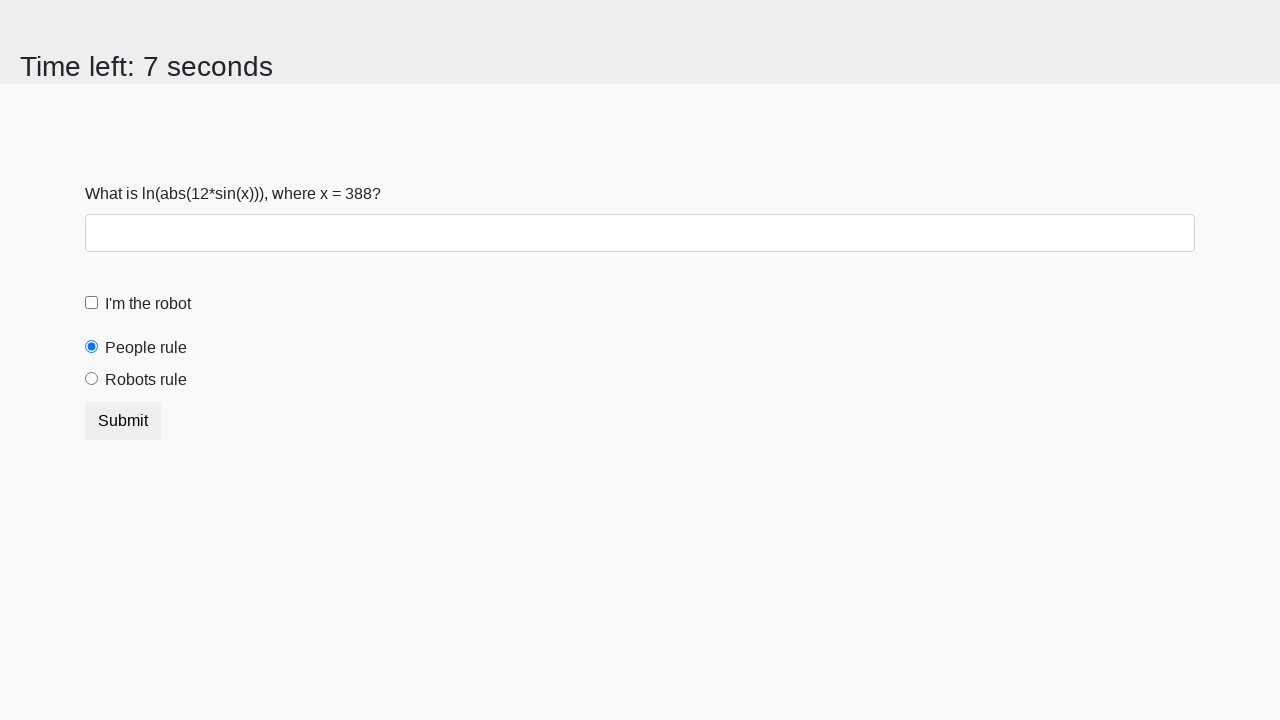

Retrieved input value from page for math calculation
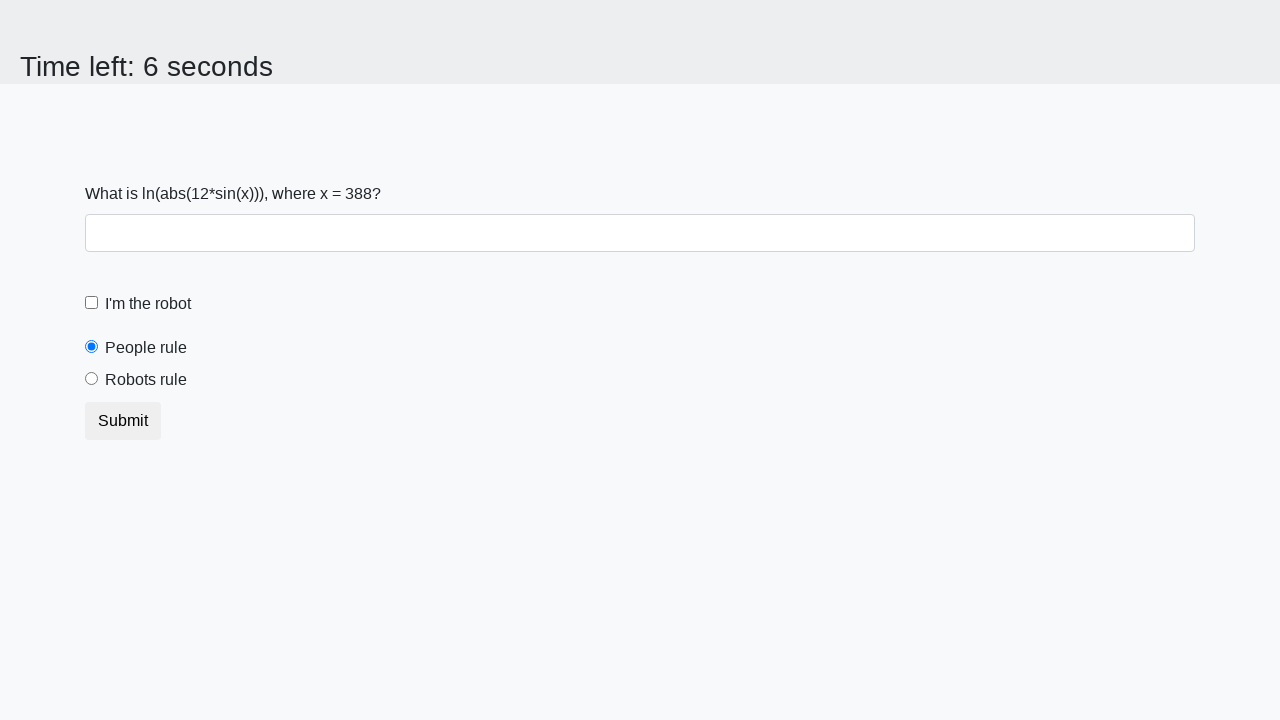

Calculated math formula result using logarithm and sine functions
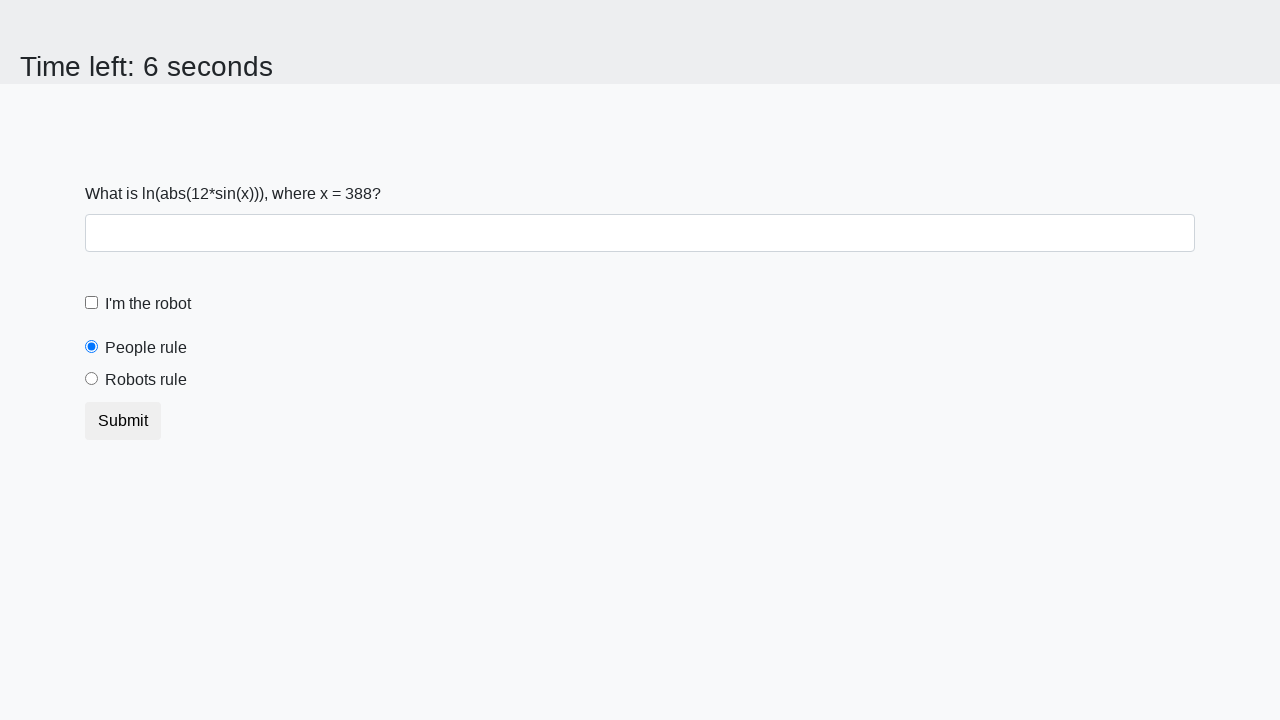

Filled answer field with calculated result on #answer
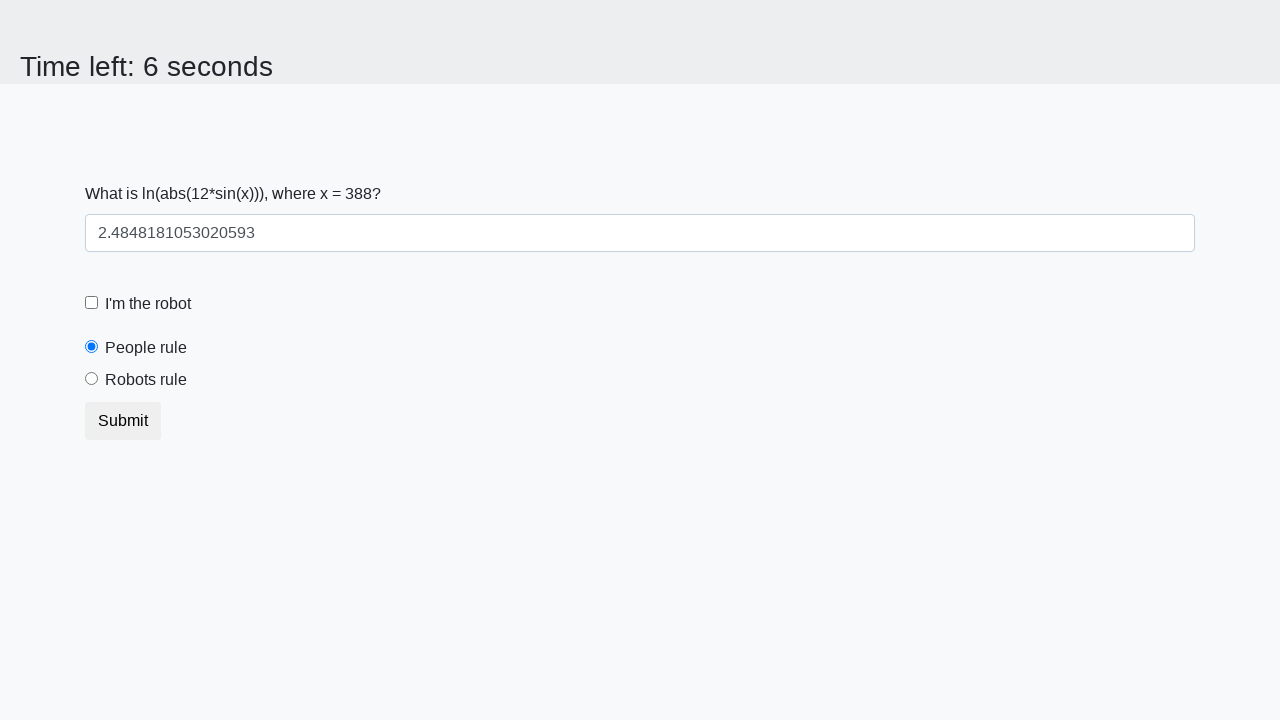

Checked the robot verification checkbox at (148, 304) on [for="robotCheckbox"]
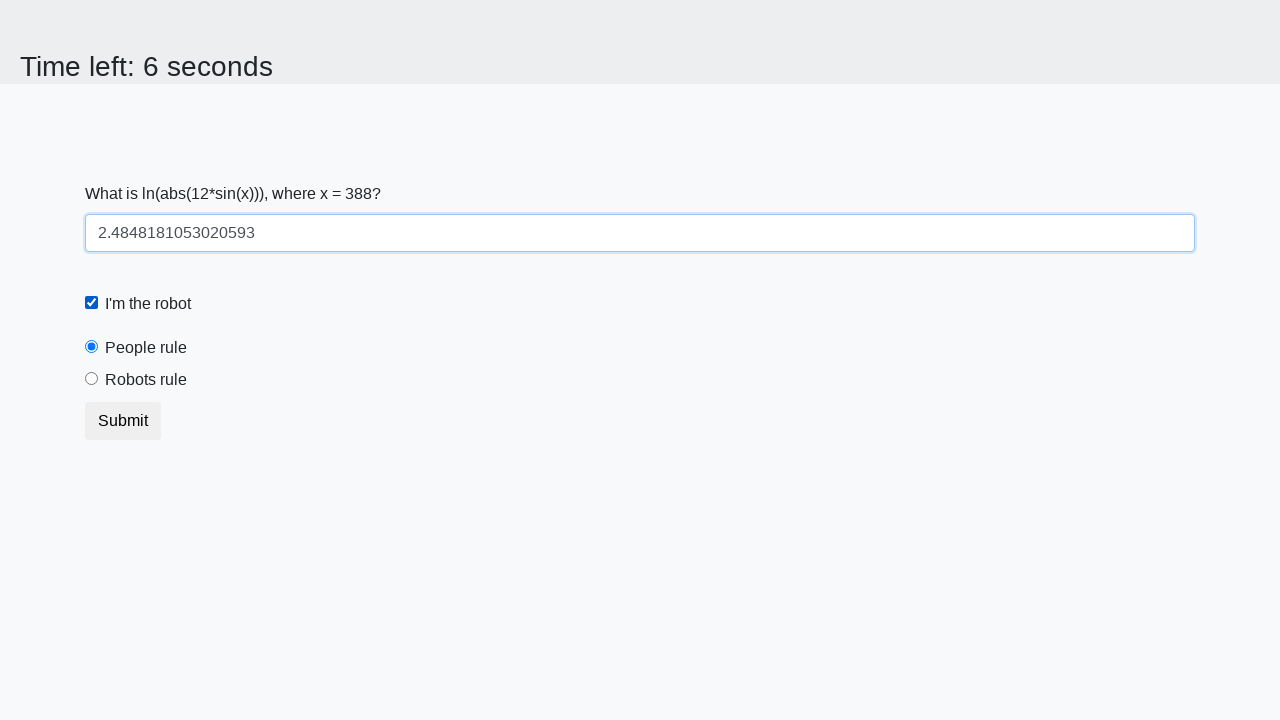

Selected the robots rule radio button at (146, 380) on [for="robotsRule"]
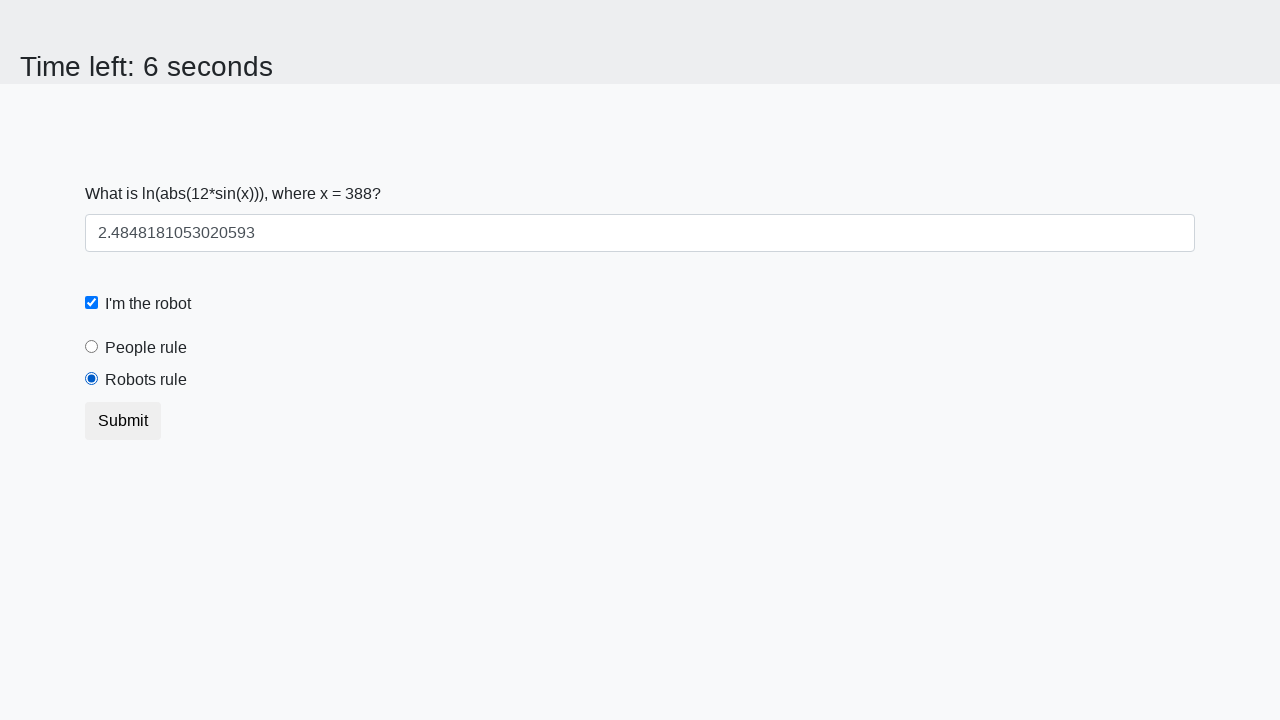

Submitted the form by clicking submit button at (123, 421) on button
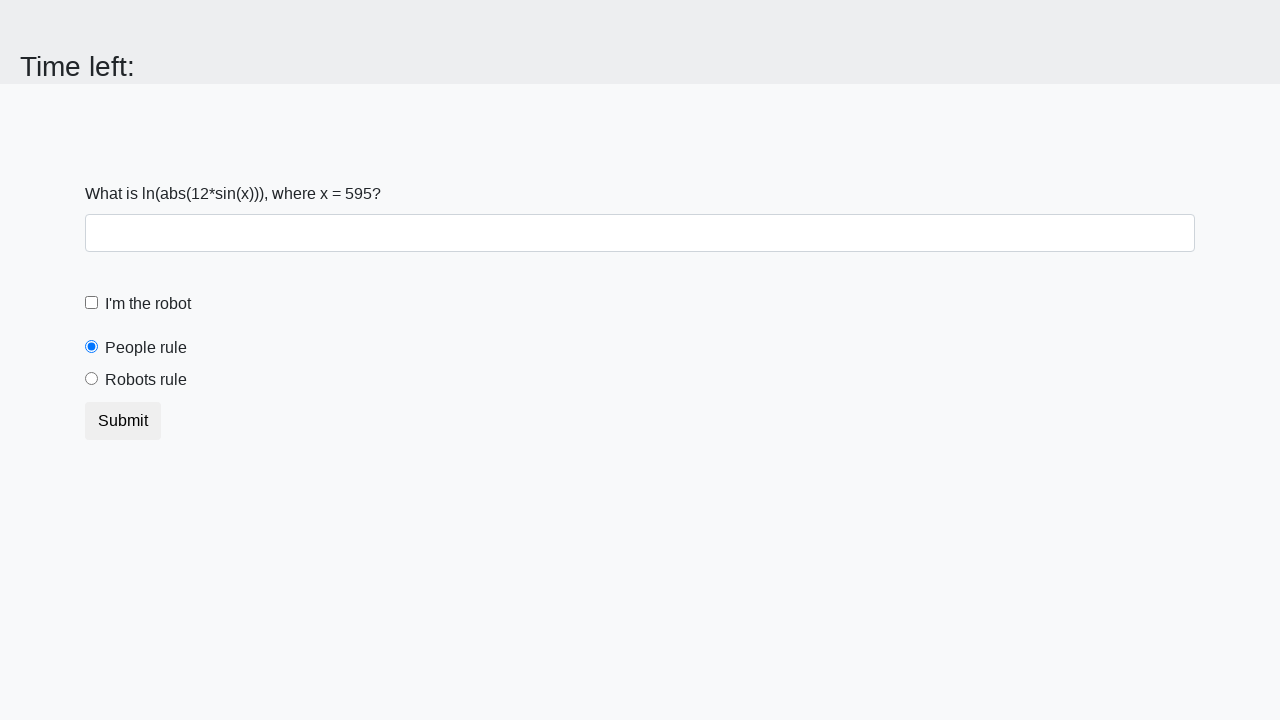

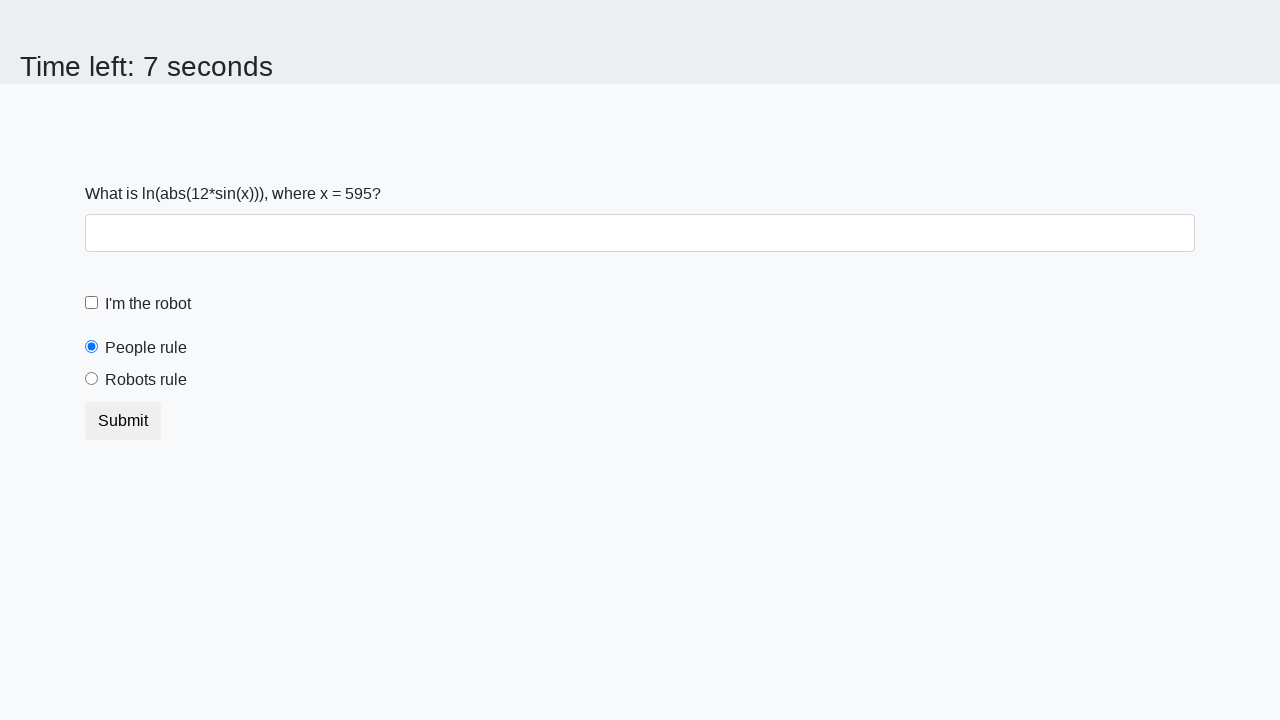